Tests dropdown select functionality by selecting different options using various methods (by index, value, and visible text)

Starting URL: https://demoqa.com/select-menu

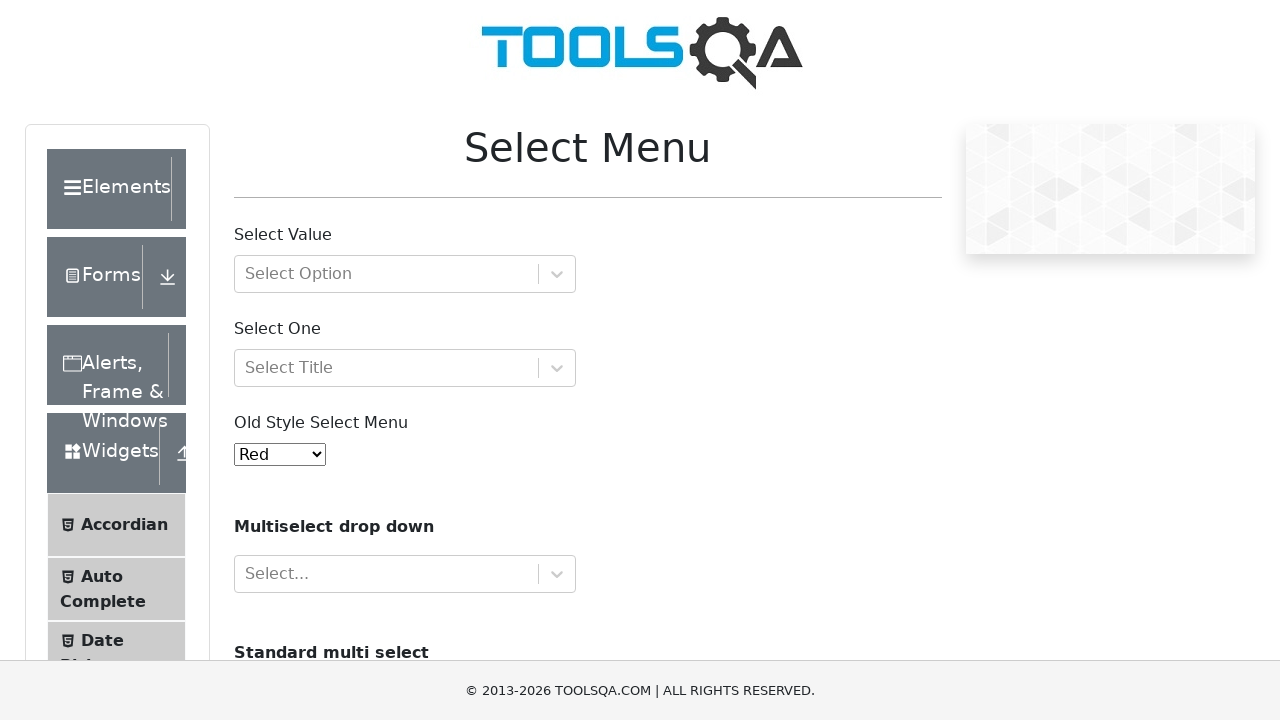

Scrolled down 300 pixels to make select element visible
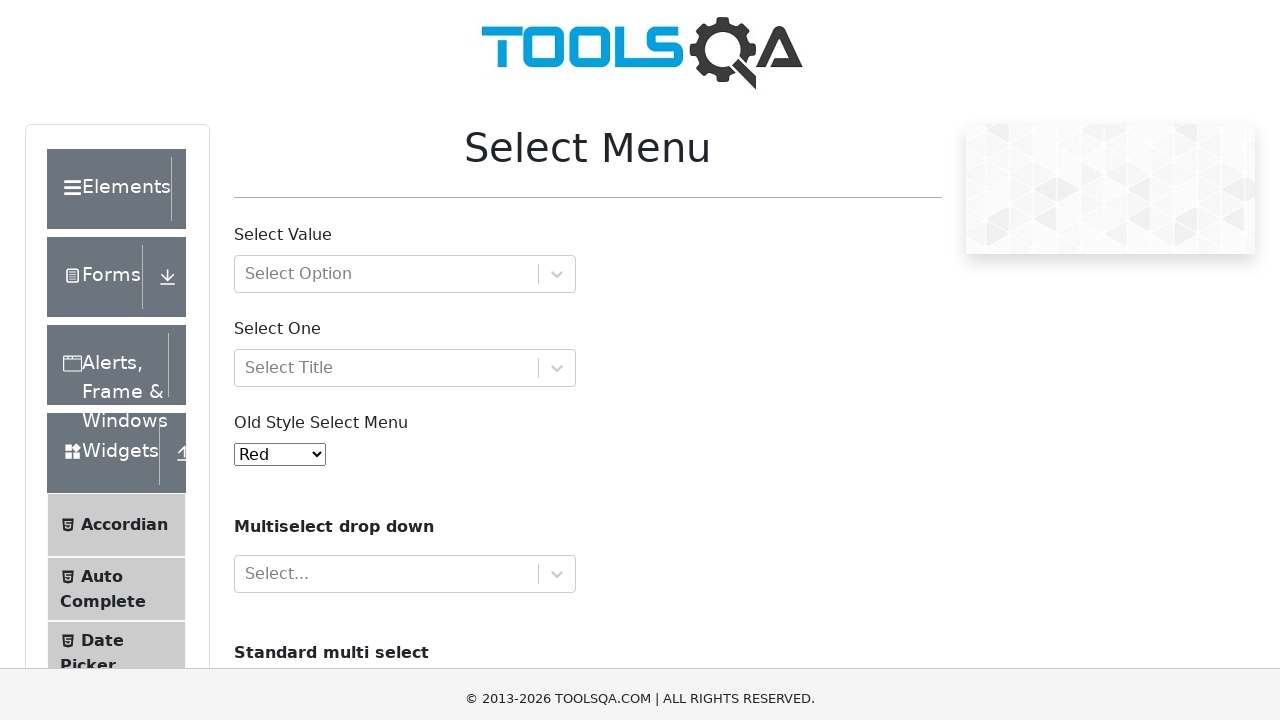

Page title element loaded
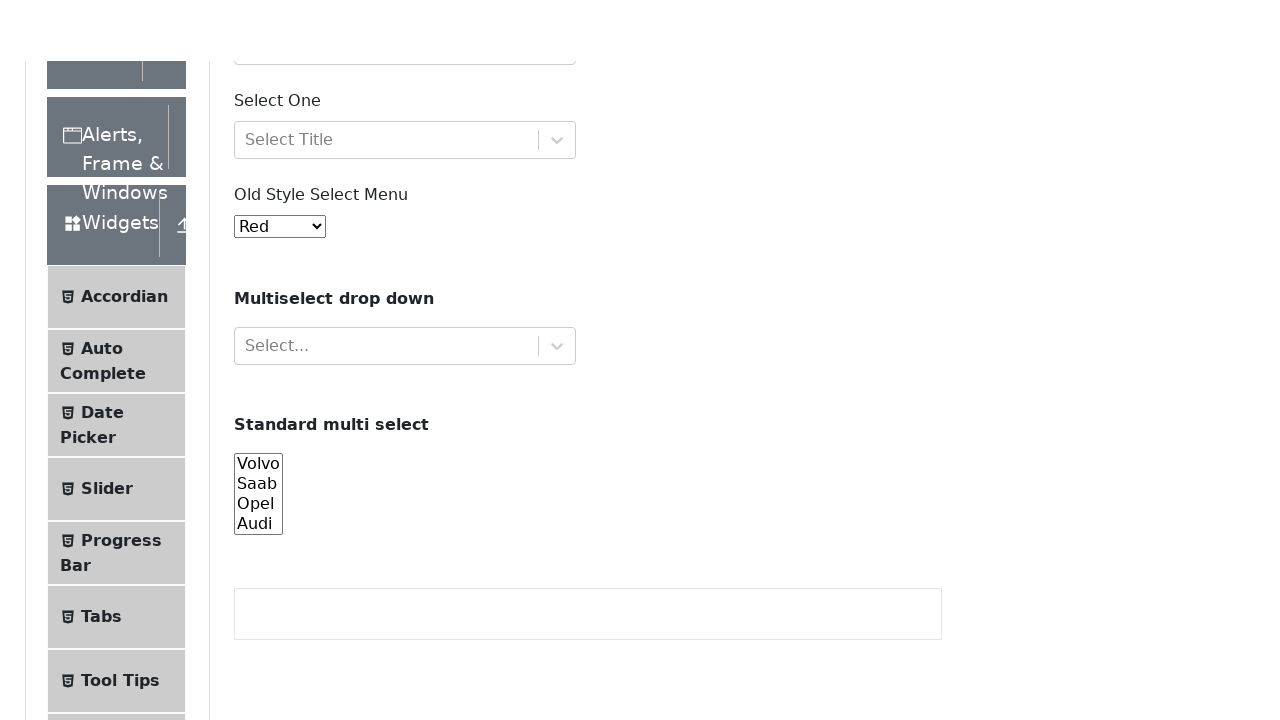

Selected color by index (7th option) from dropdown on #oldSelectMenu
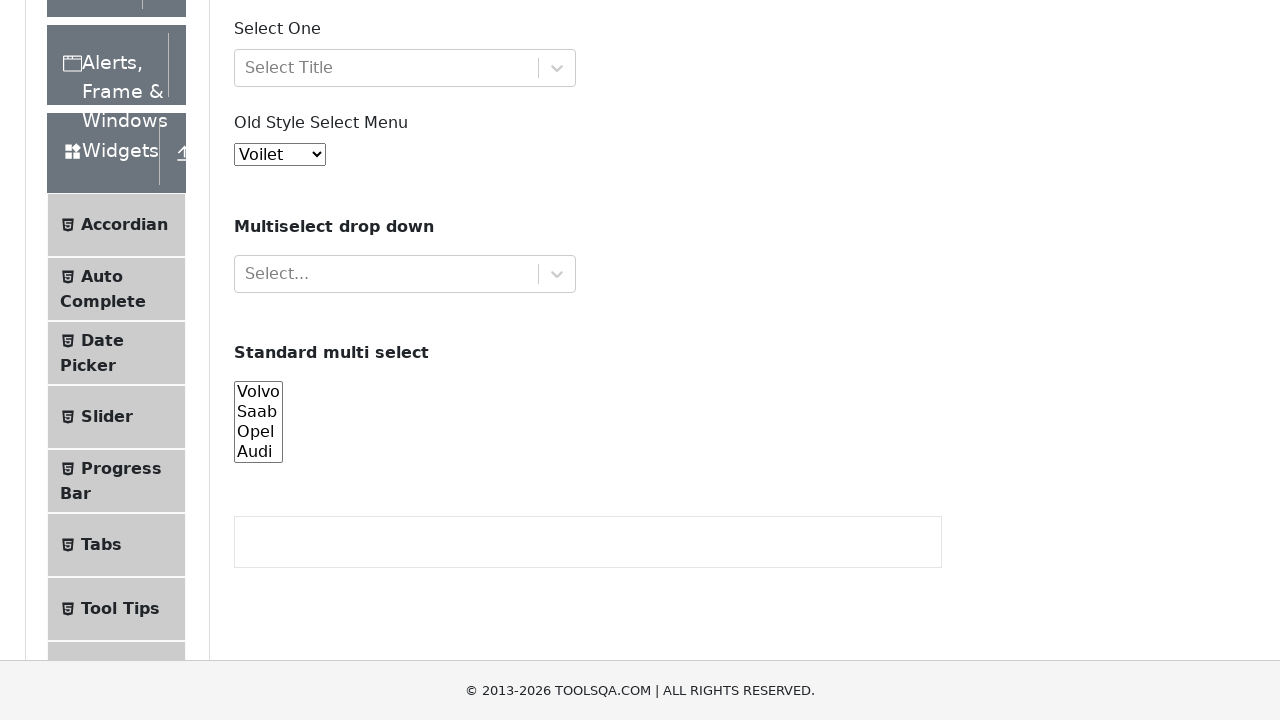

Selected red color by value attribute from dropdown on #oldSelectMenu
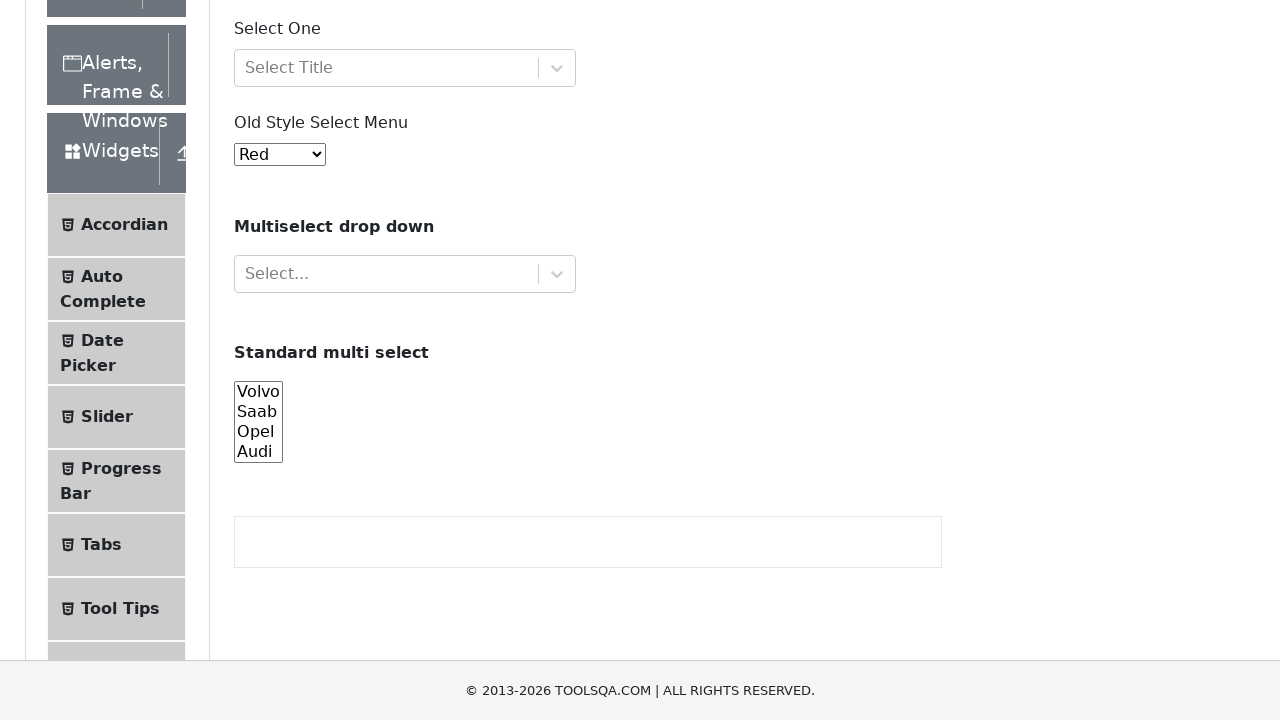

Selected Indigo color by visible text from dropdown on #oldSelectMenu
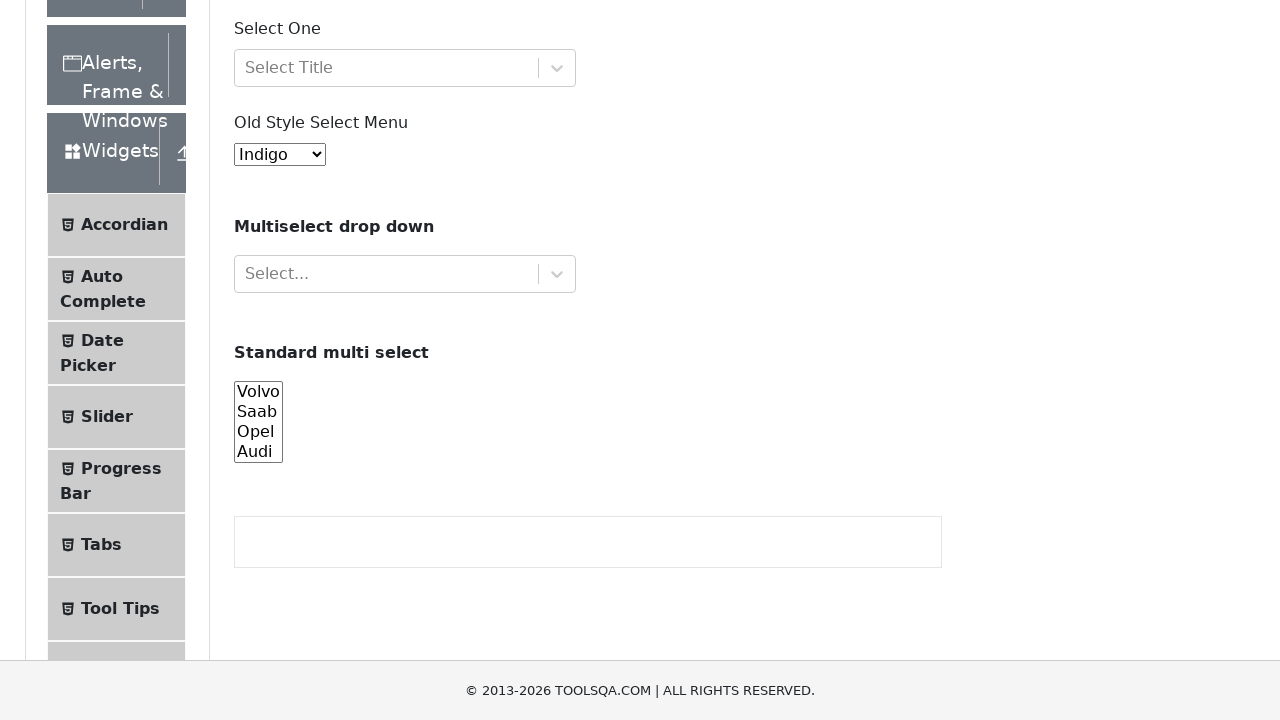

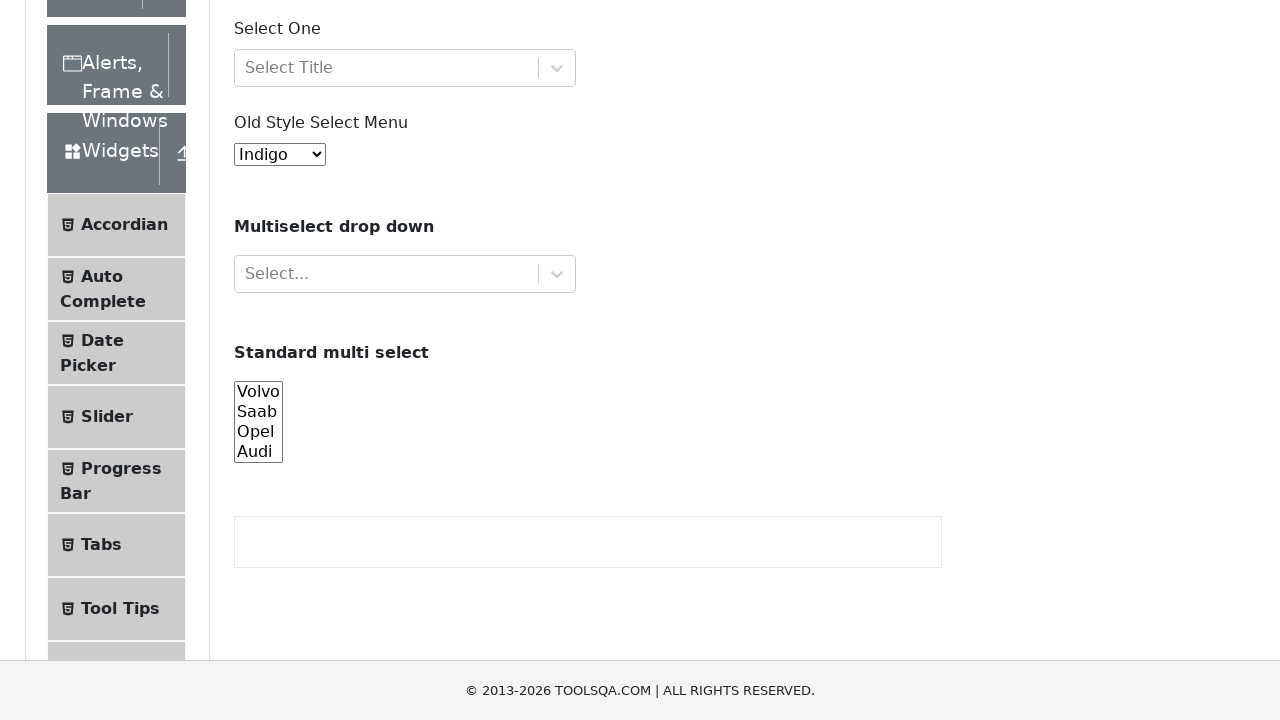